Tests a form submission by filling in multiple input fields (phone number, email, name, and additional text) and clicking the submit button on a demo test page.

Starting URL: https://erikdark.github.io/Qa_autotest_02/

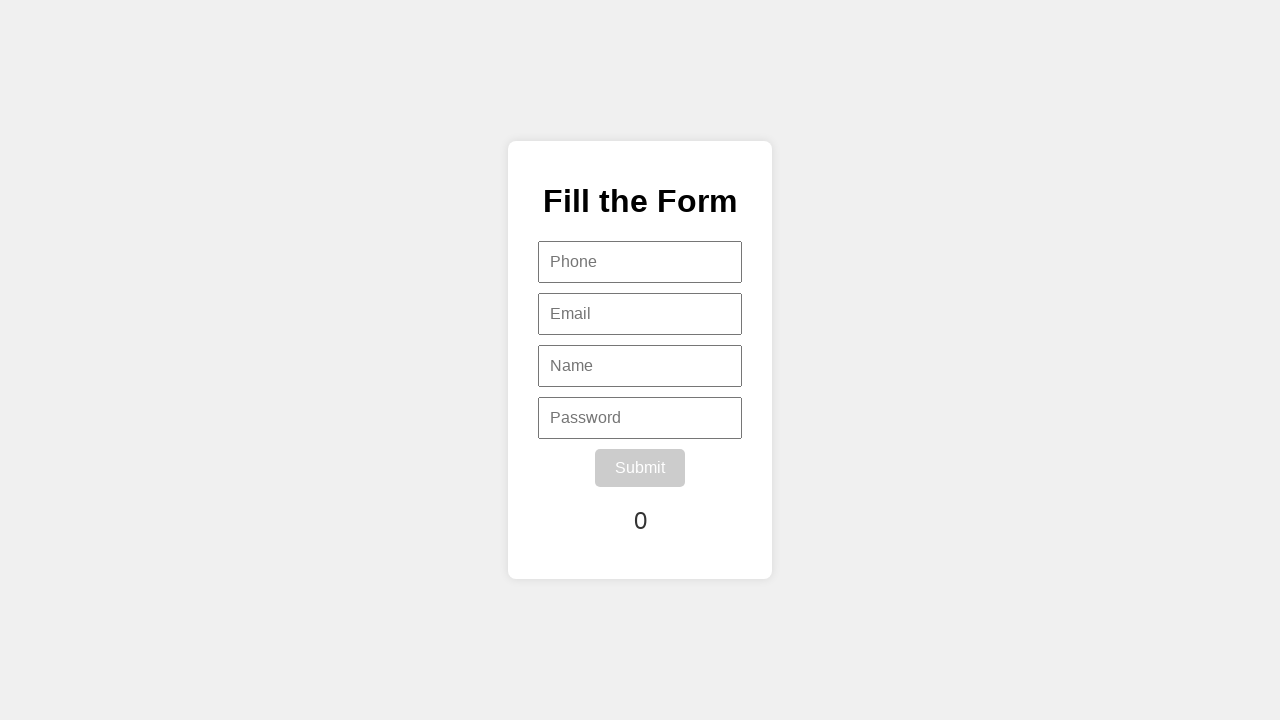

Filled input field 1 with '7821378127' on input >> nth=0
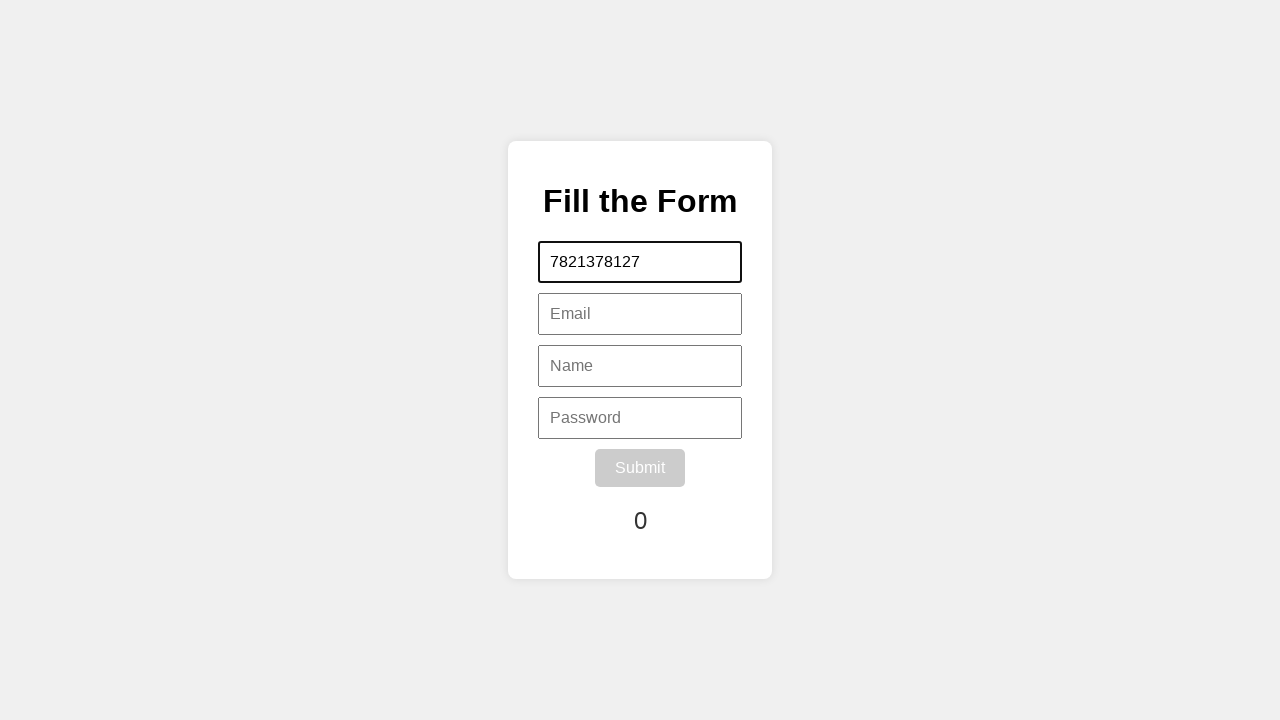

Filled input field 2 with 'erik@mail.ru' on input >> nth=1
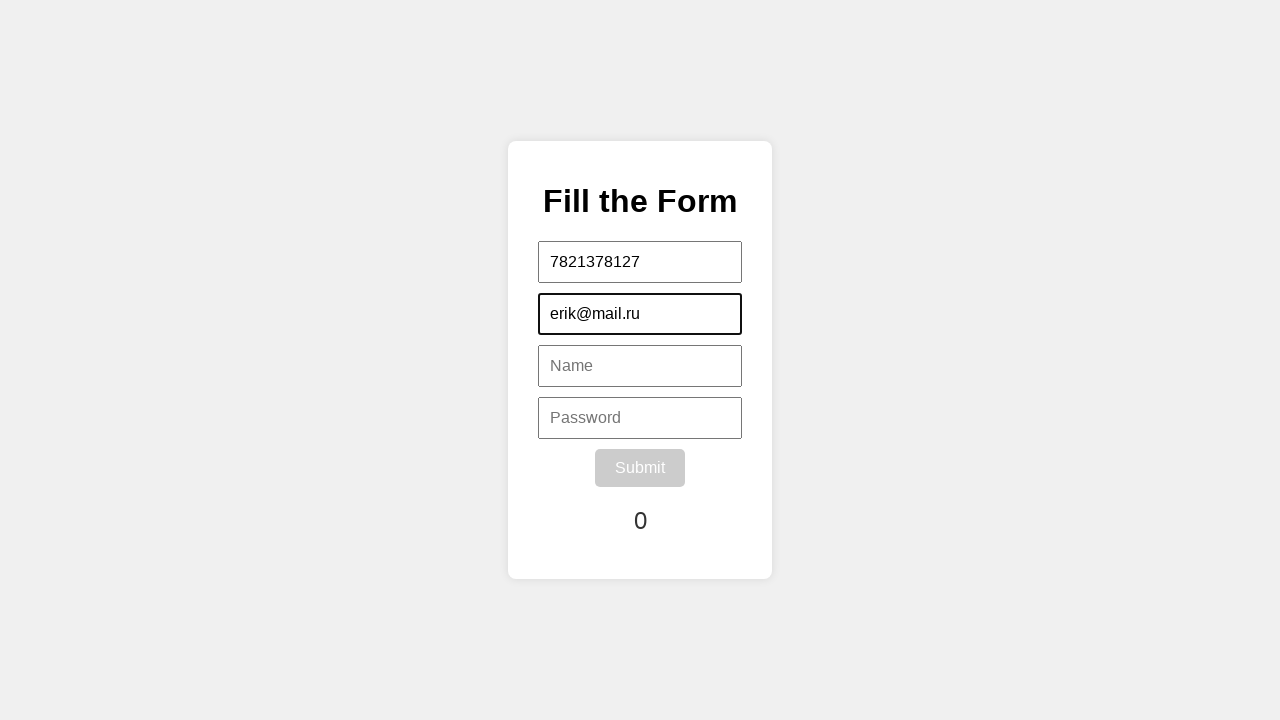

Filled input field 3 with 'erik' on input >> nth=2
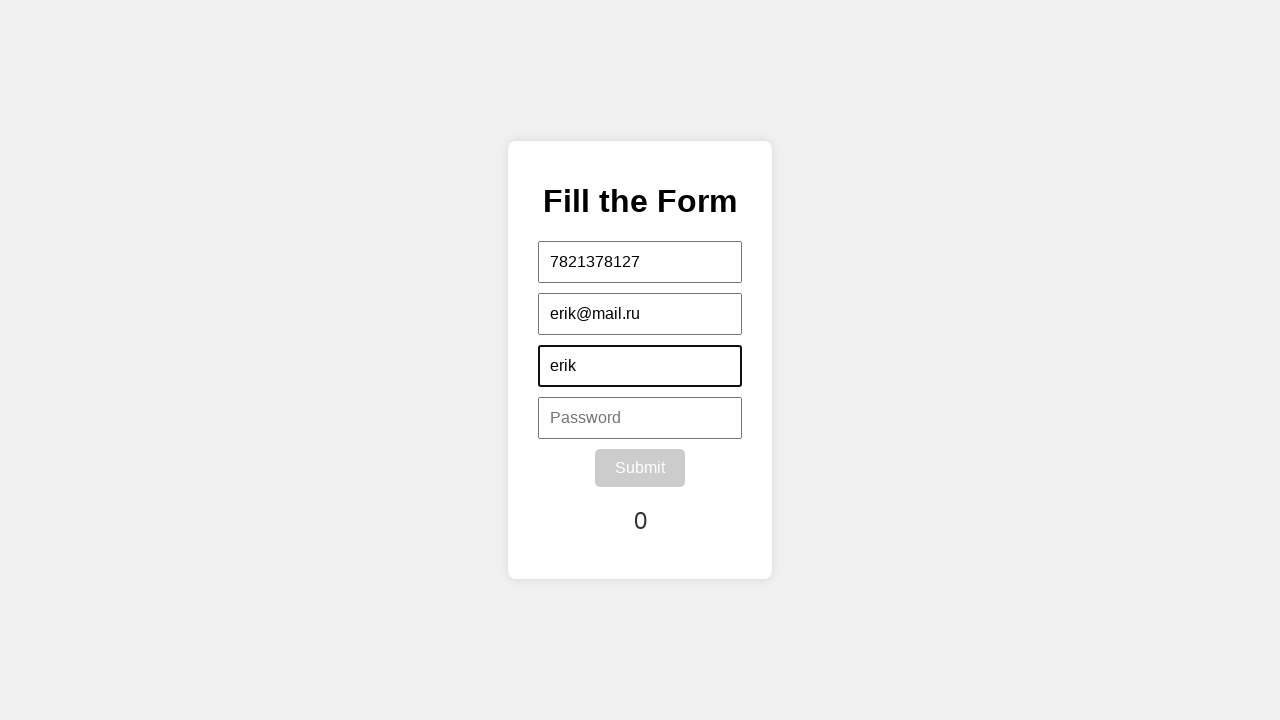

Filled input field 4 with 'test123' on input >> nth=3
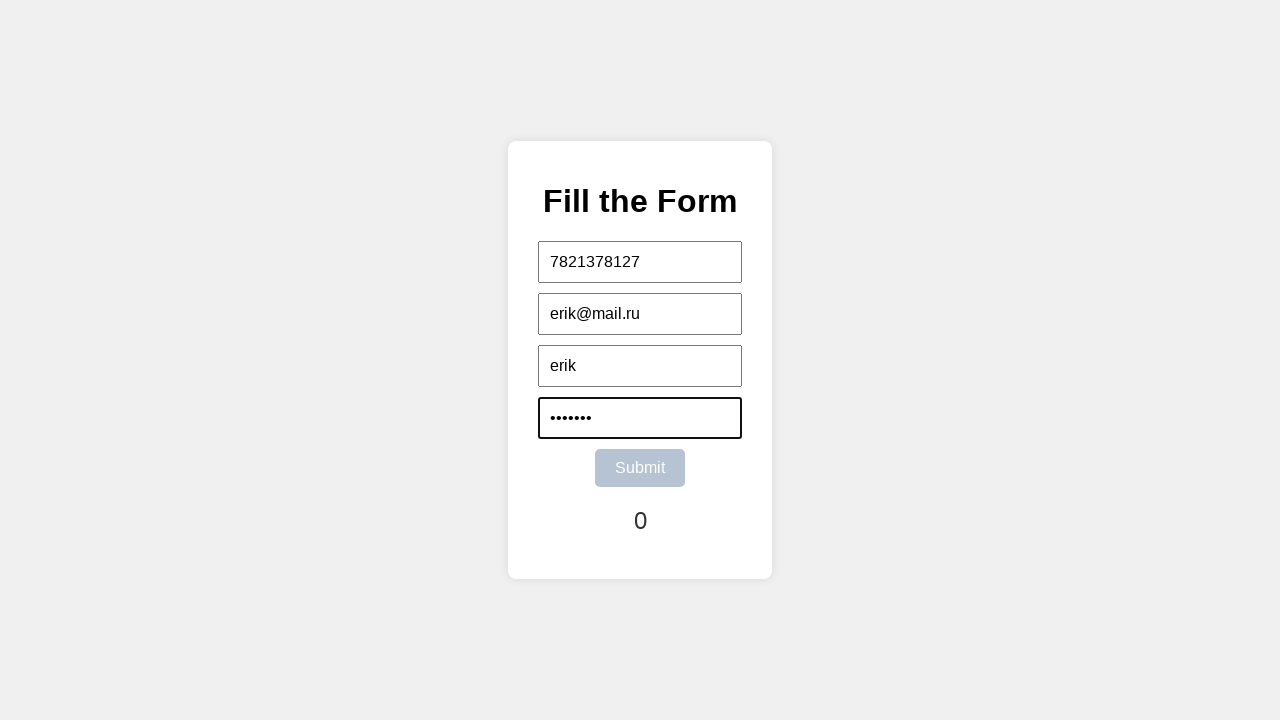

Clicked submit button to submit form at (640, 468) on #submitBtn
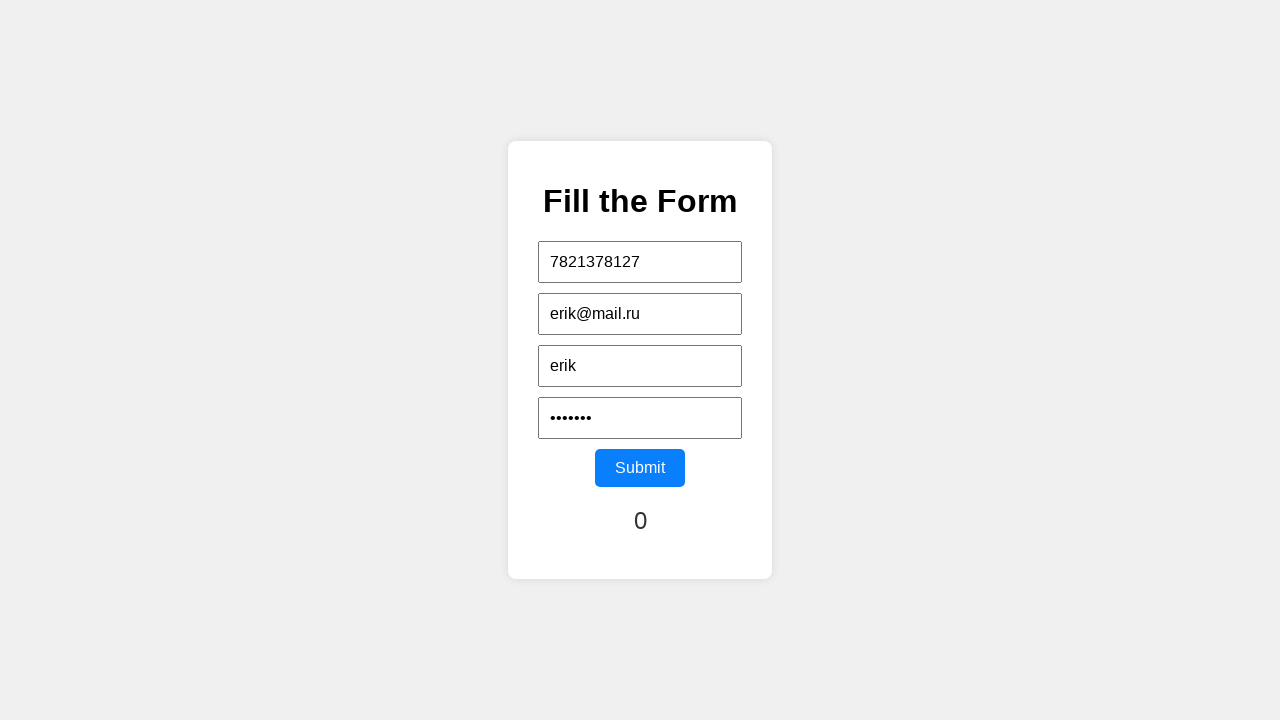

Waited 1000ms for form submission to complete
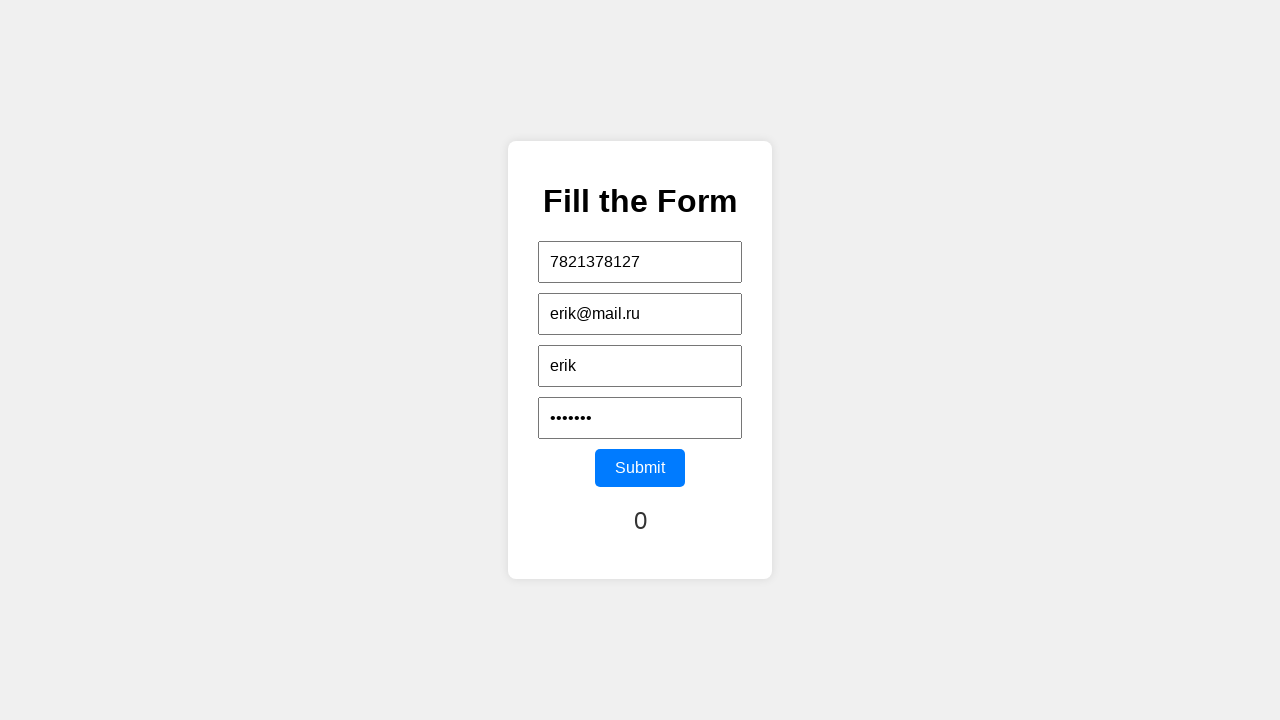

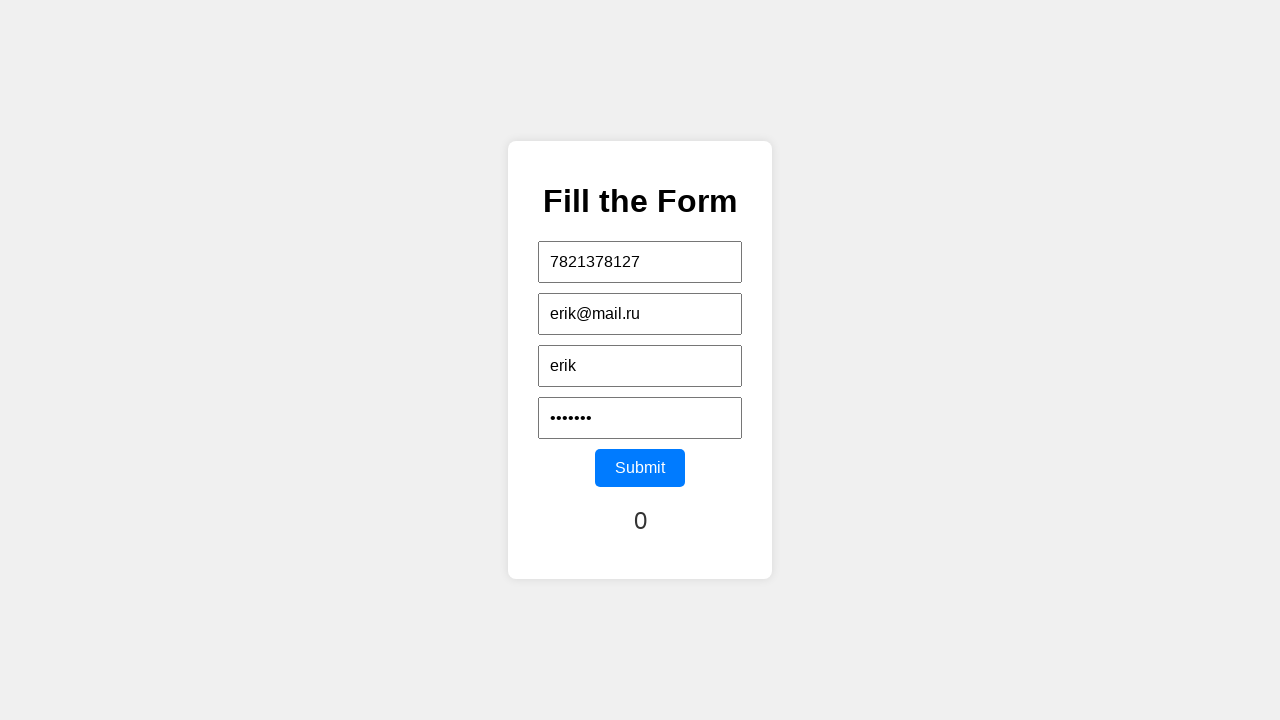